Tests that entering a password shorter than minimum required characters shows an error message

Starting URL: https://sit-portal.trackinghub.co.ke/

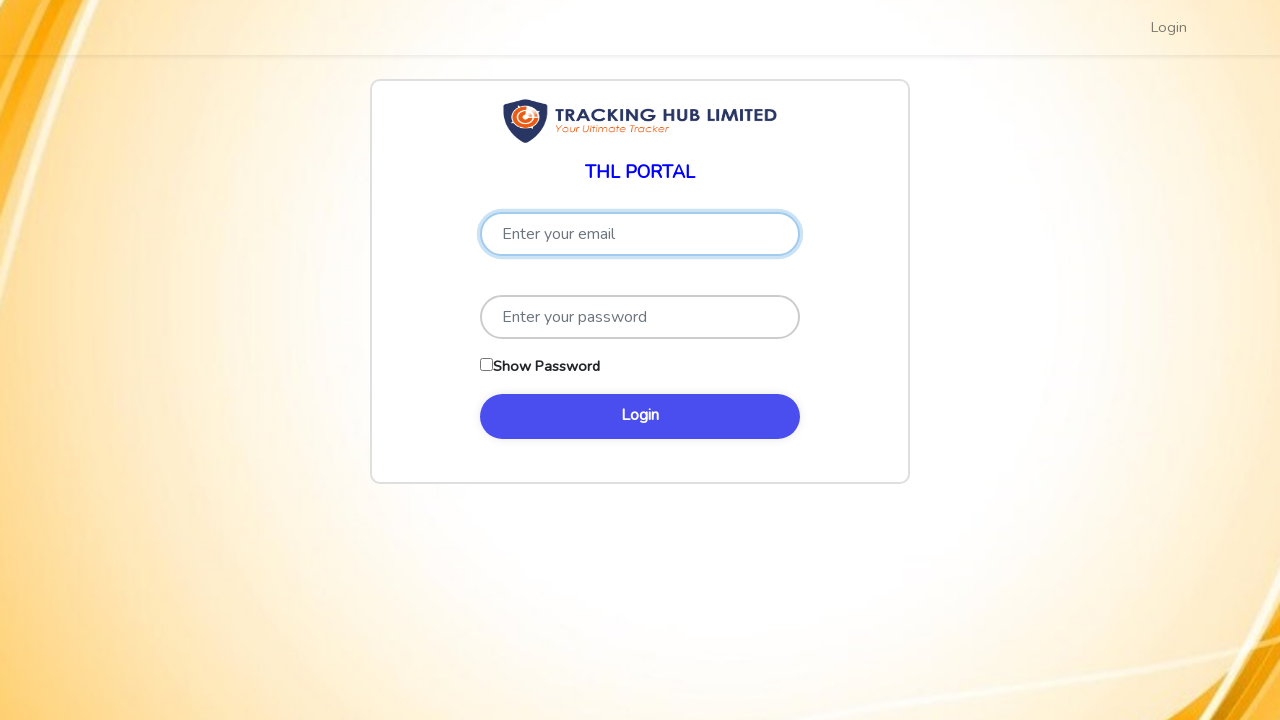

Filled password field with '123' (less than minimum required characters) on input[type='password']
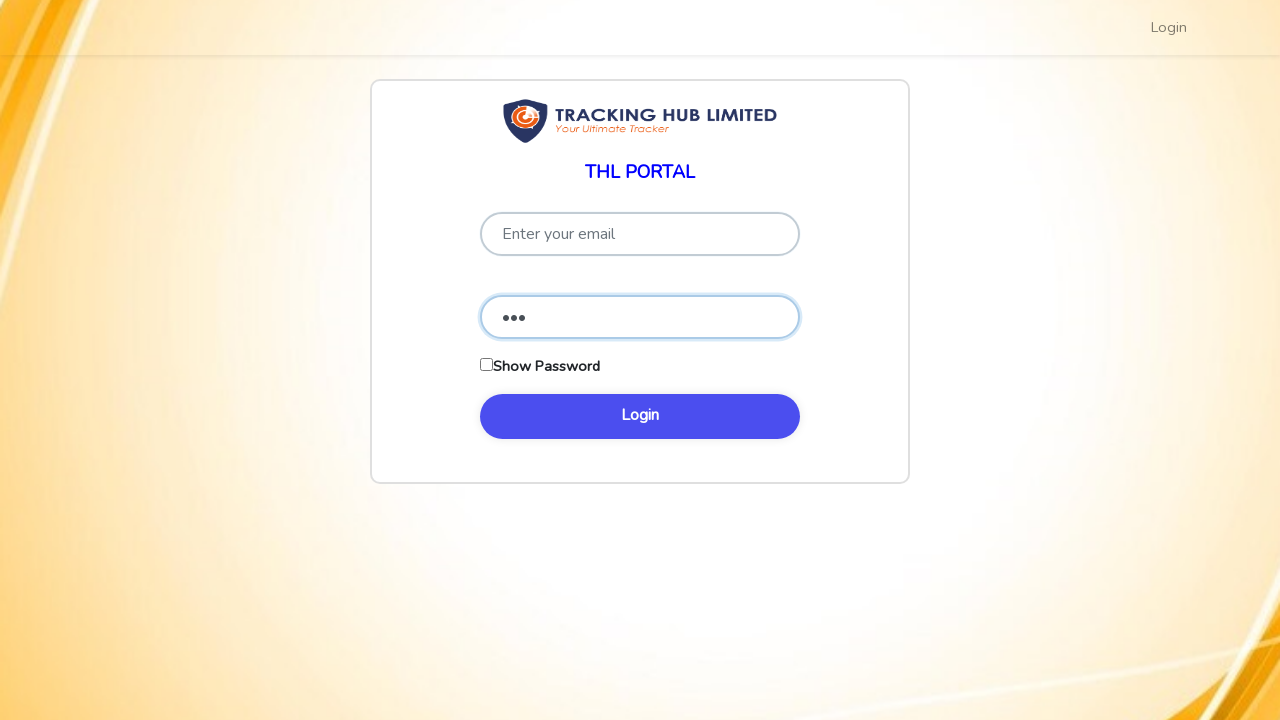

Pressed Tab to trigger password validation on input[type='password']
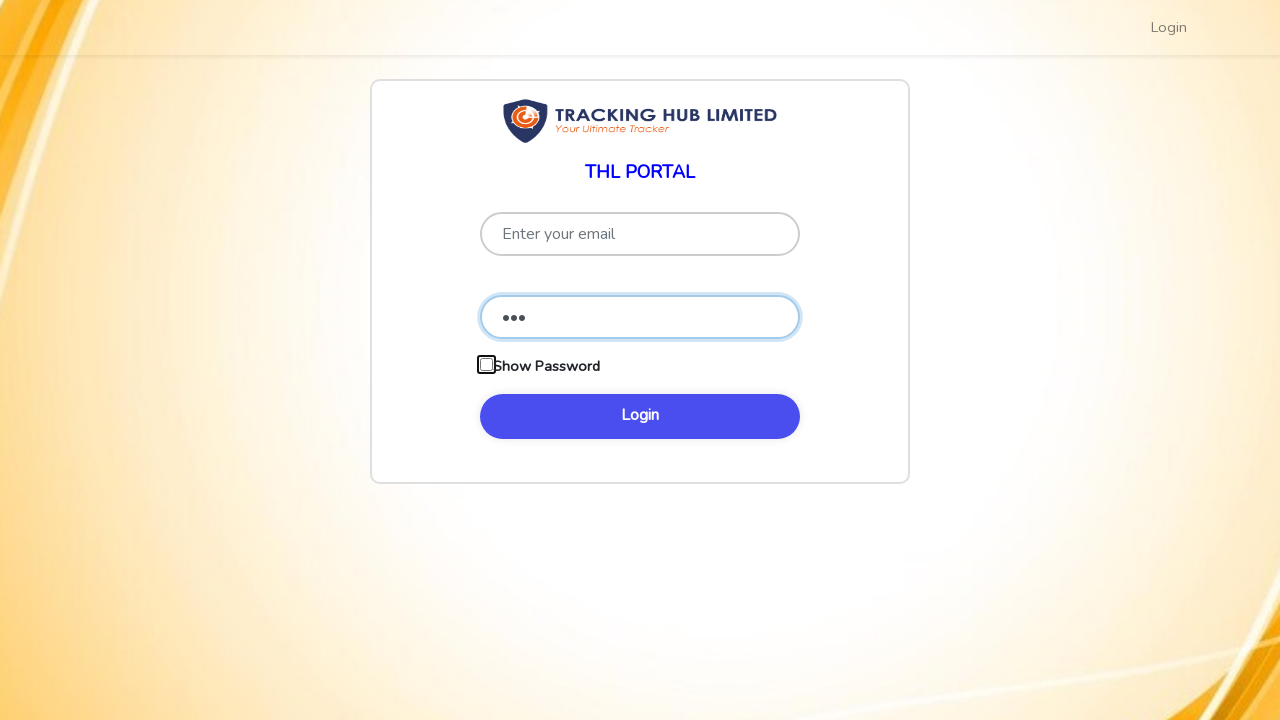

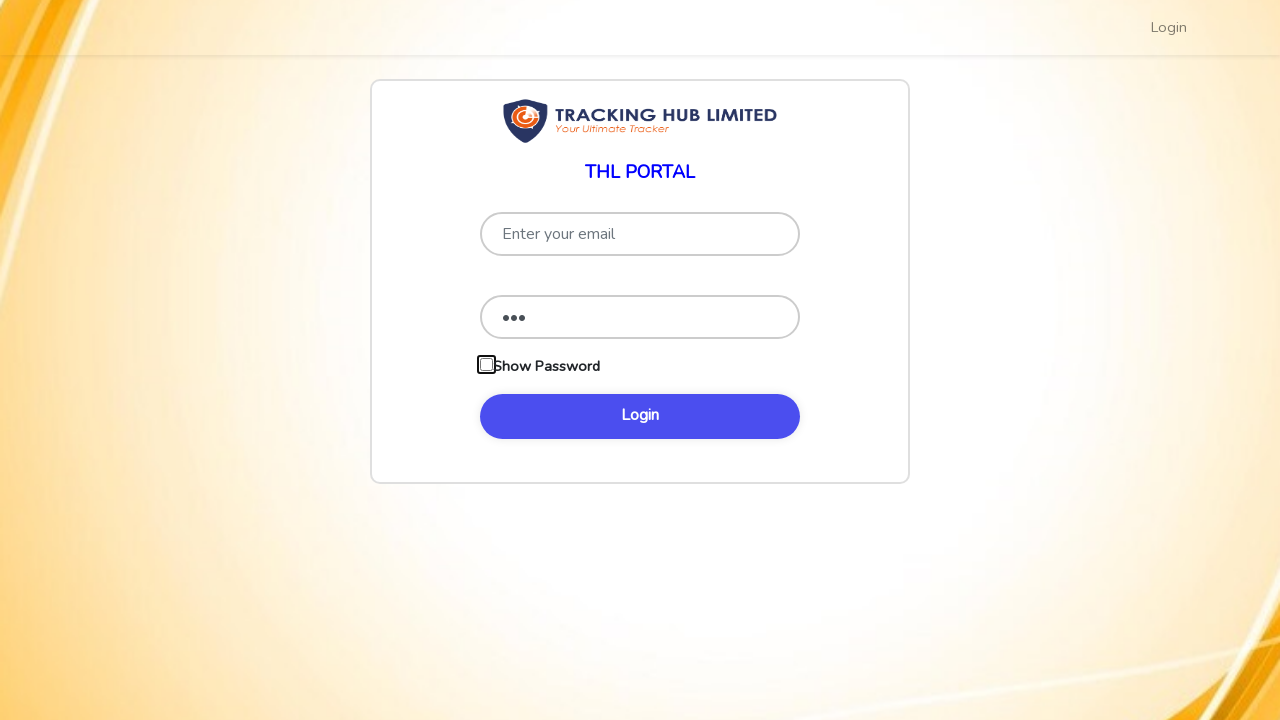